Verifies that the Authorization text is displayed on the login page

Starting URL: https://login2.nextbasecrm.com/

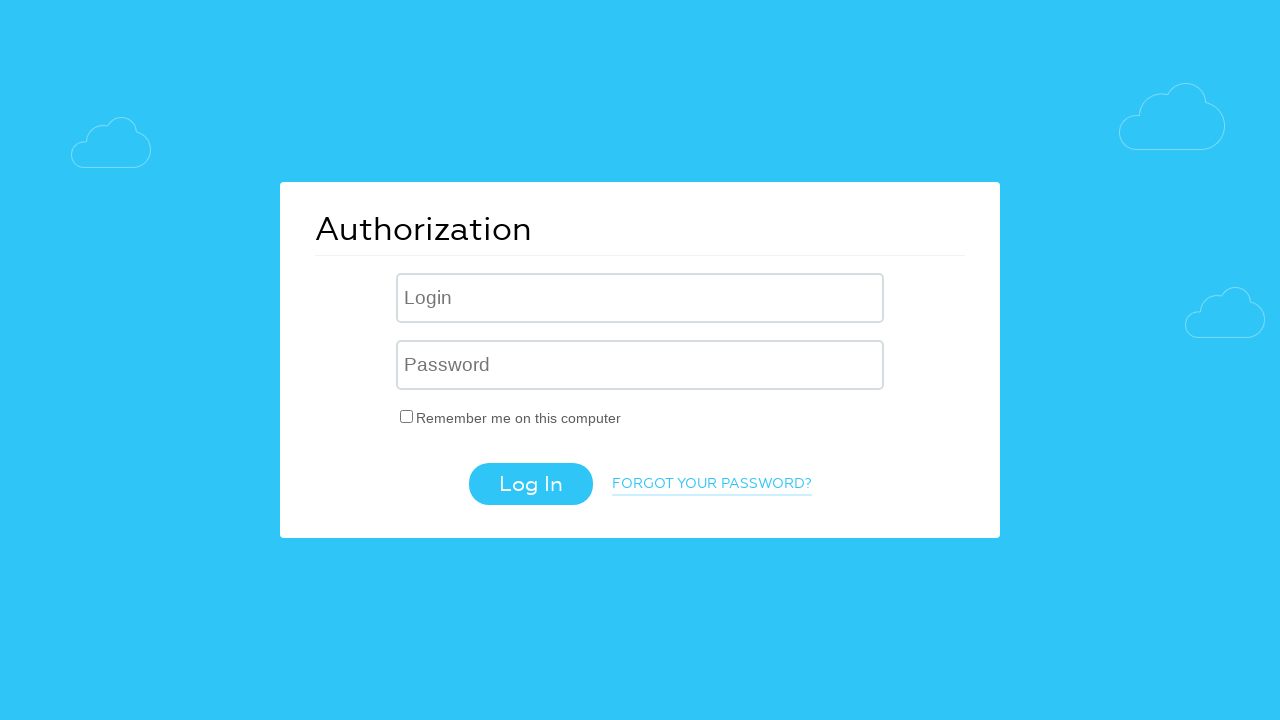

Waited for Authorization text to appear on login page
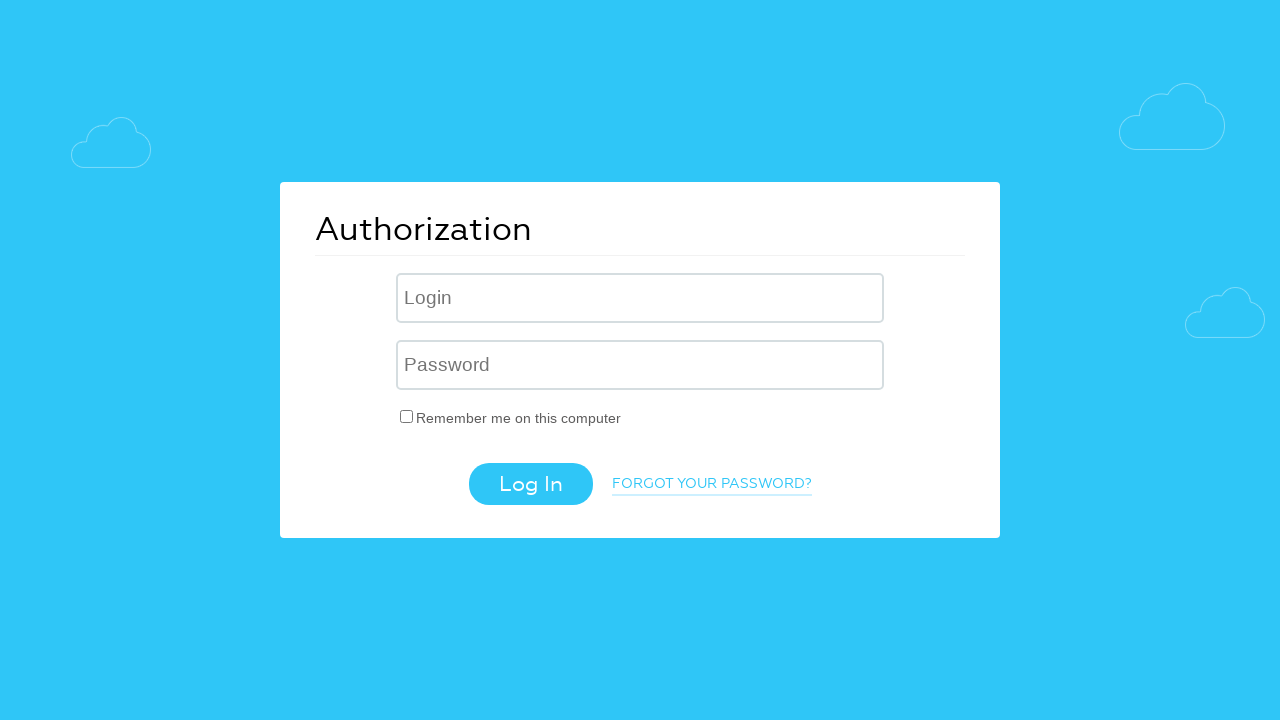

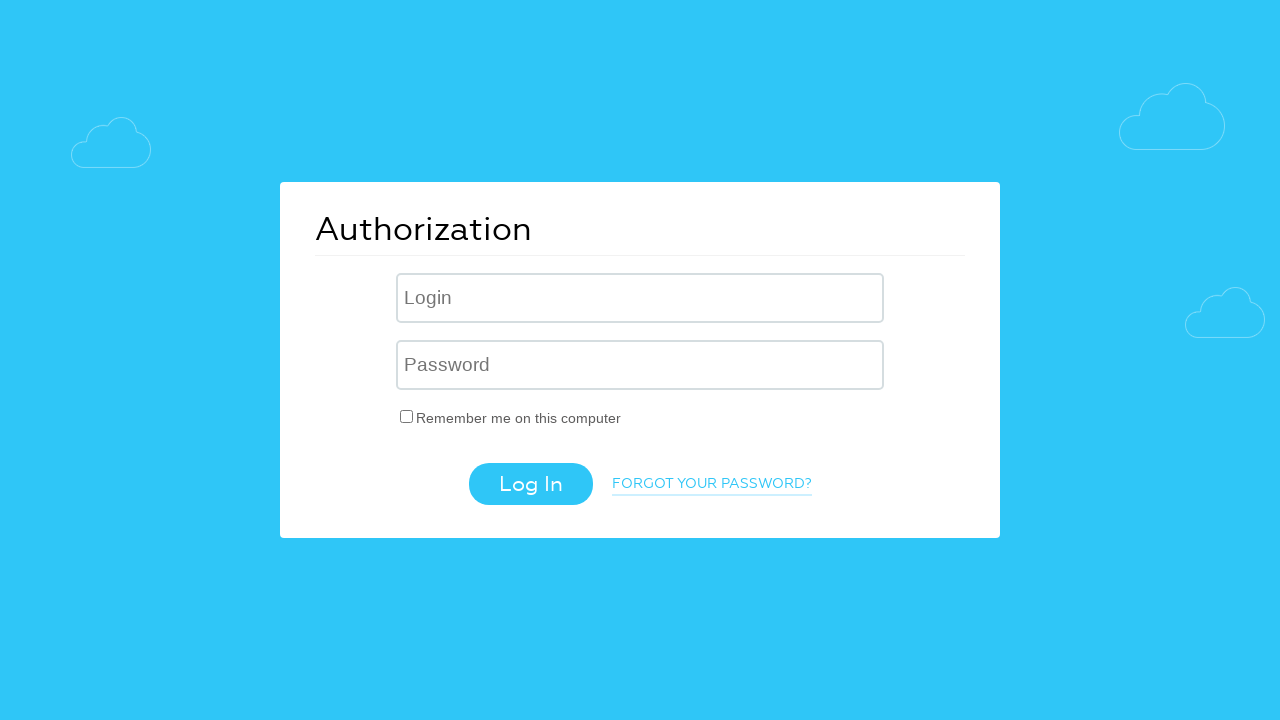